Demonstrates XPath sibling and parent axis traversal by locating buttons and links using following-sibling and parent axes on a practice automation page

Starting URL: https://rahulshettyacademy.com/AutomationPractice/

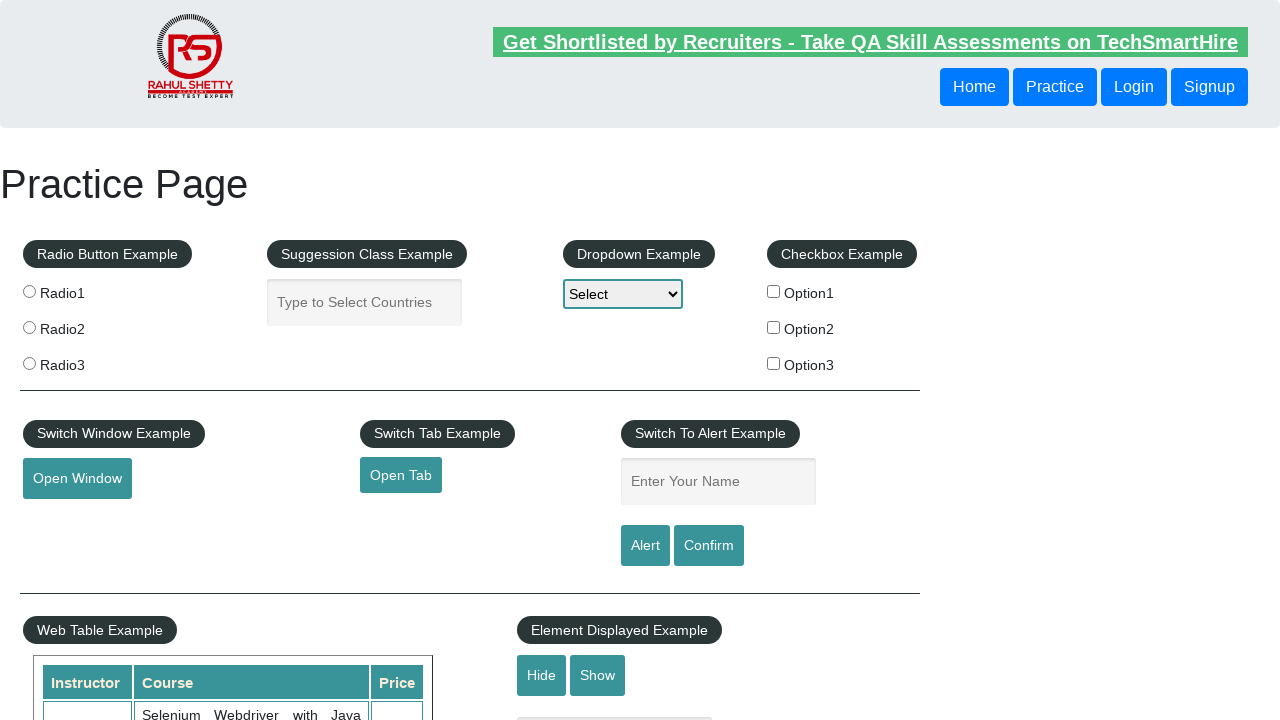

Navigated to Rahul Shetty Academy automation practice page
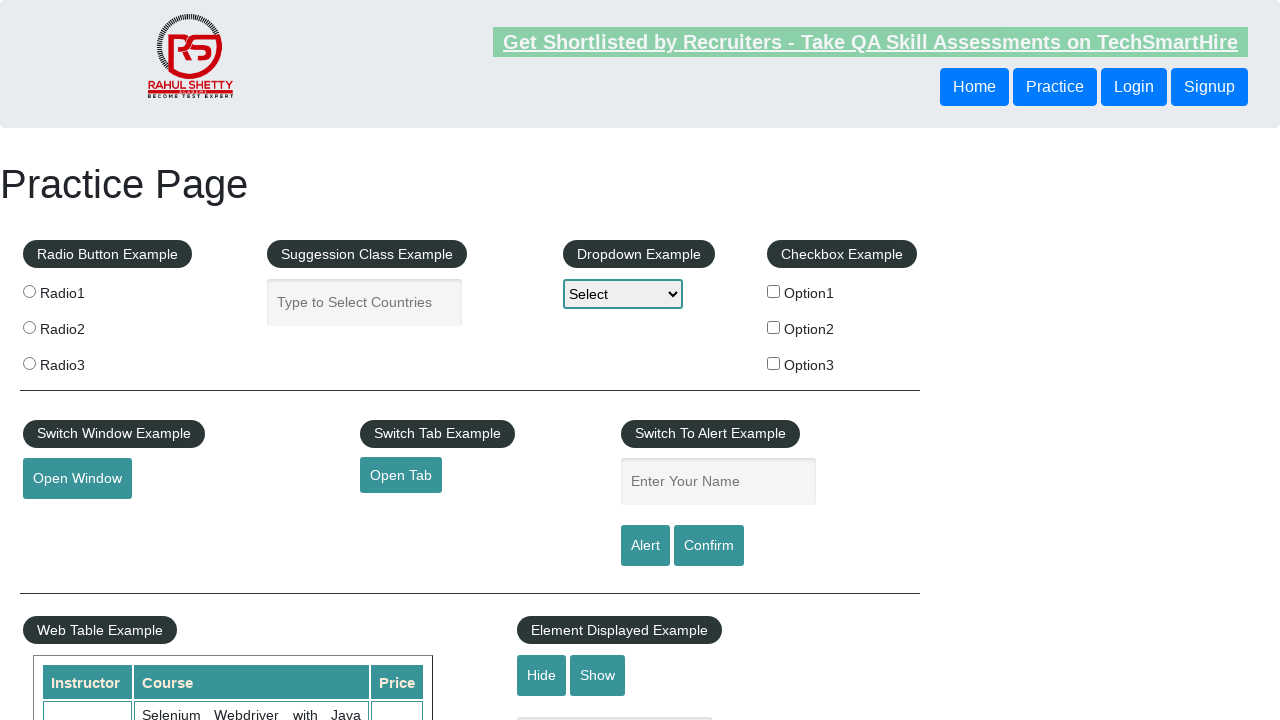

Located button element using following-sibling XPath axis
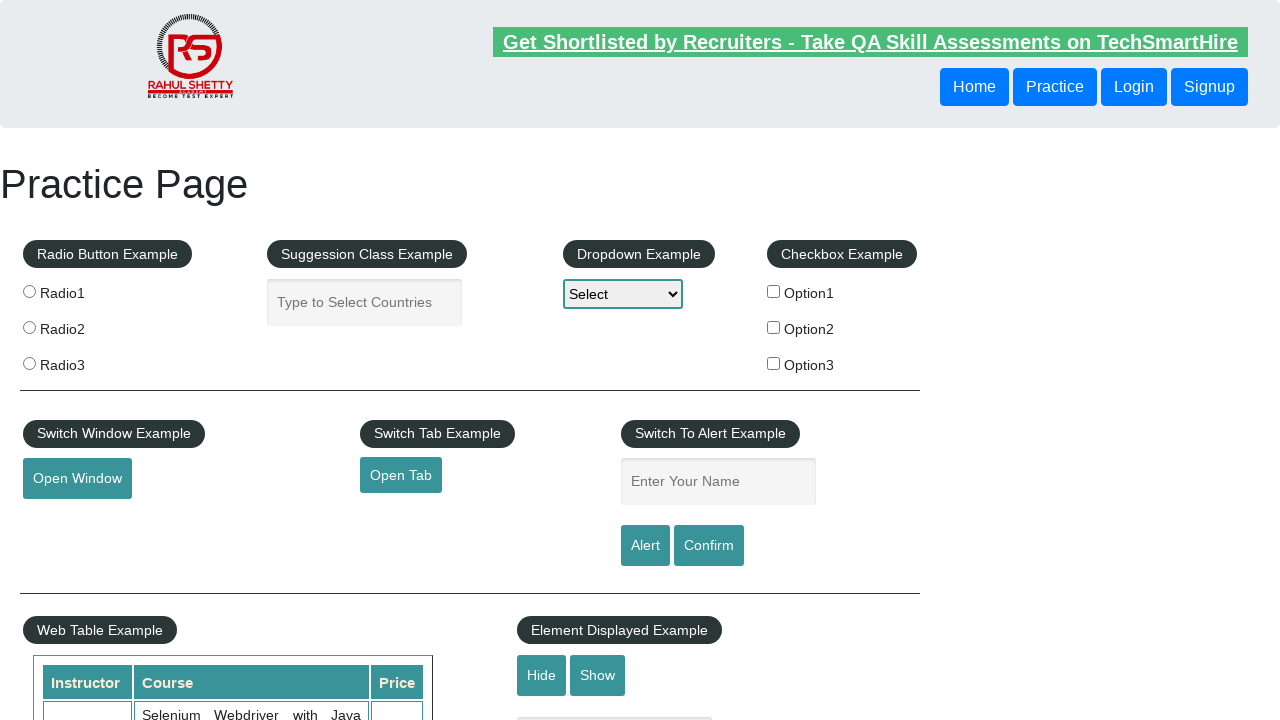

Button element loaded and is ready
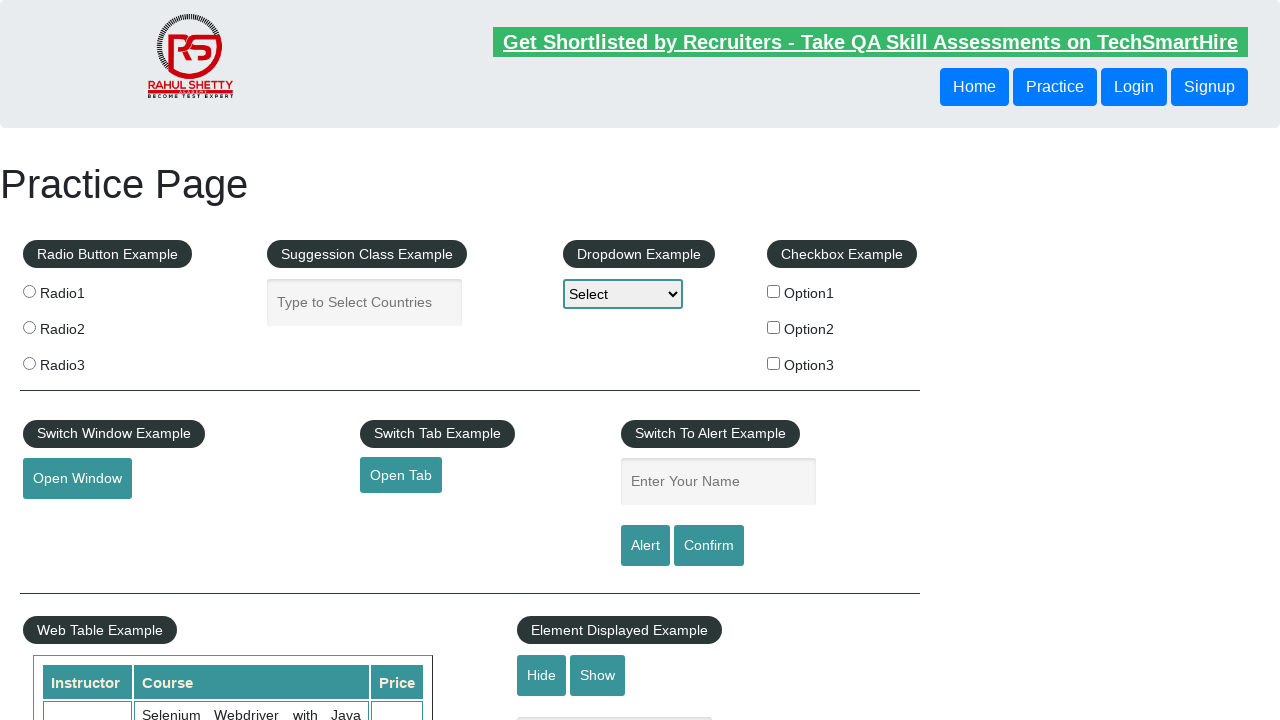

Retrieved text content from sibling button
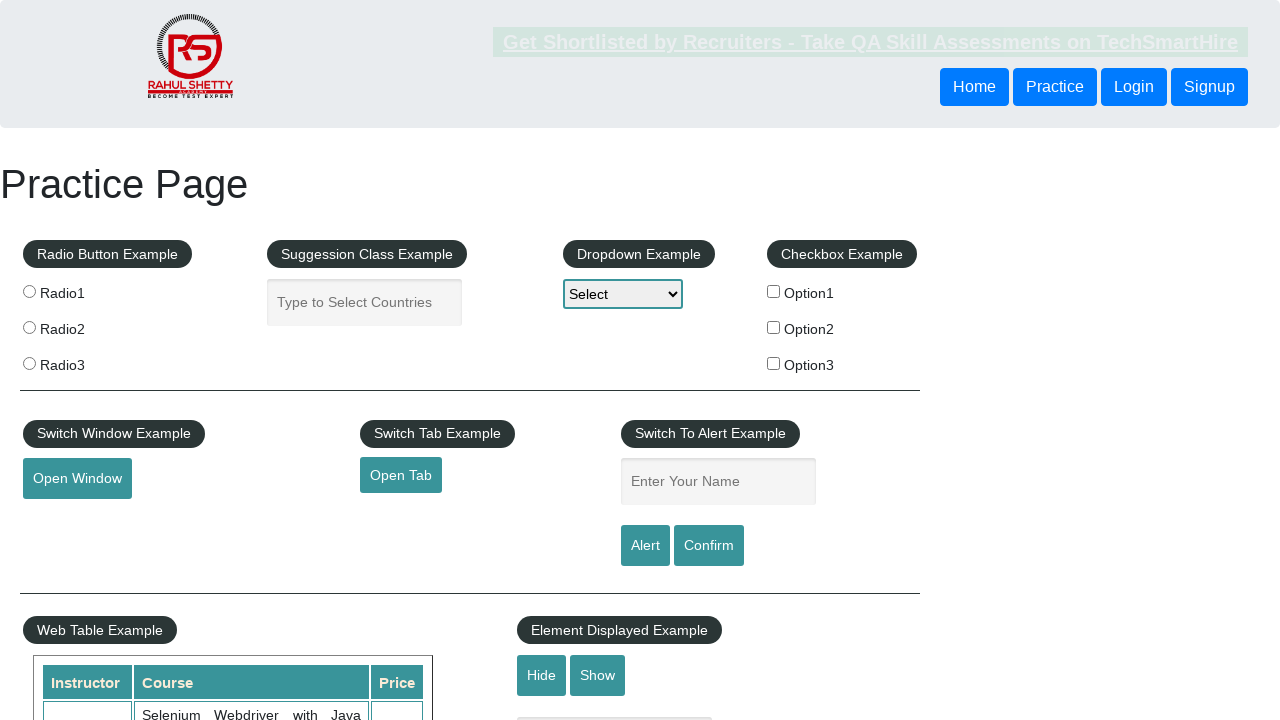

Located link element using parent and following-sibling XPath axes
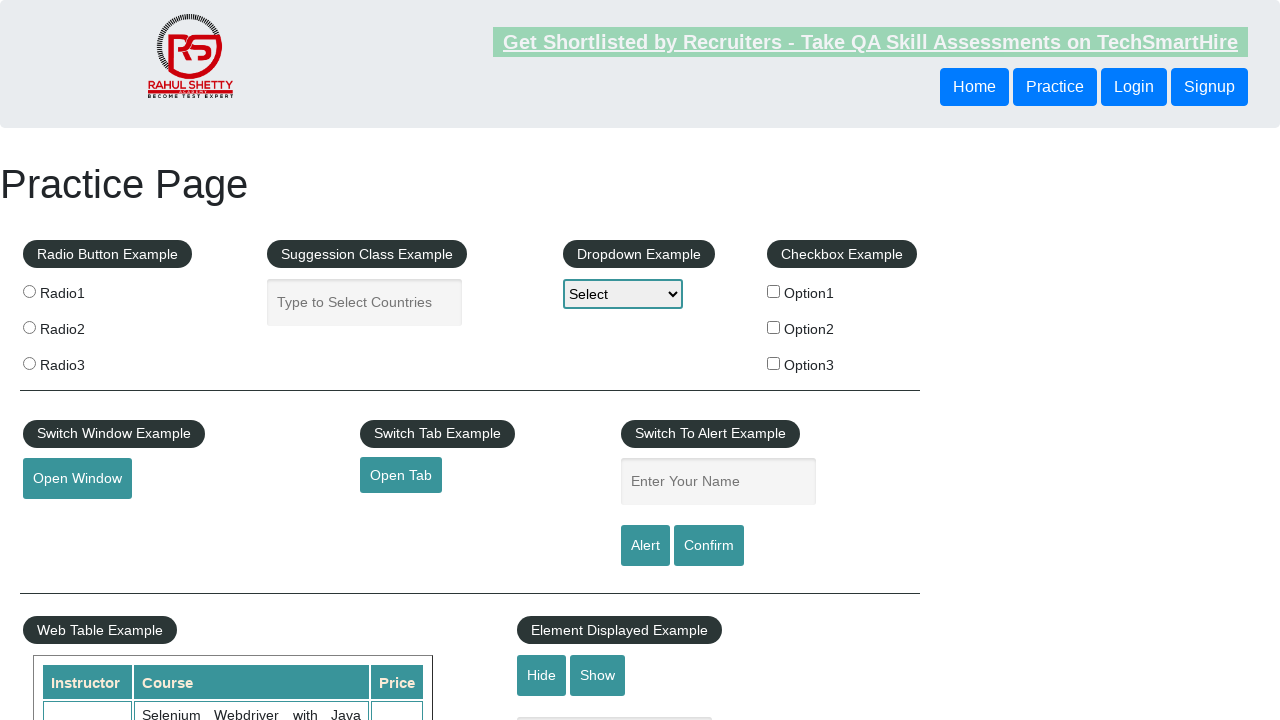

Link element loaded and is ready
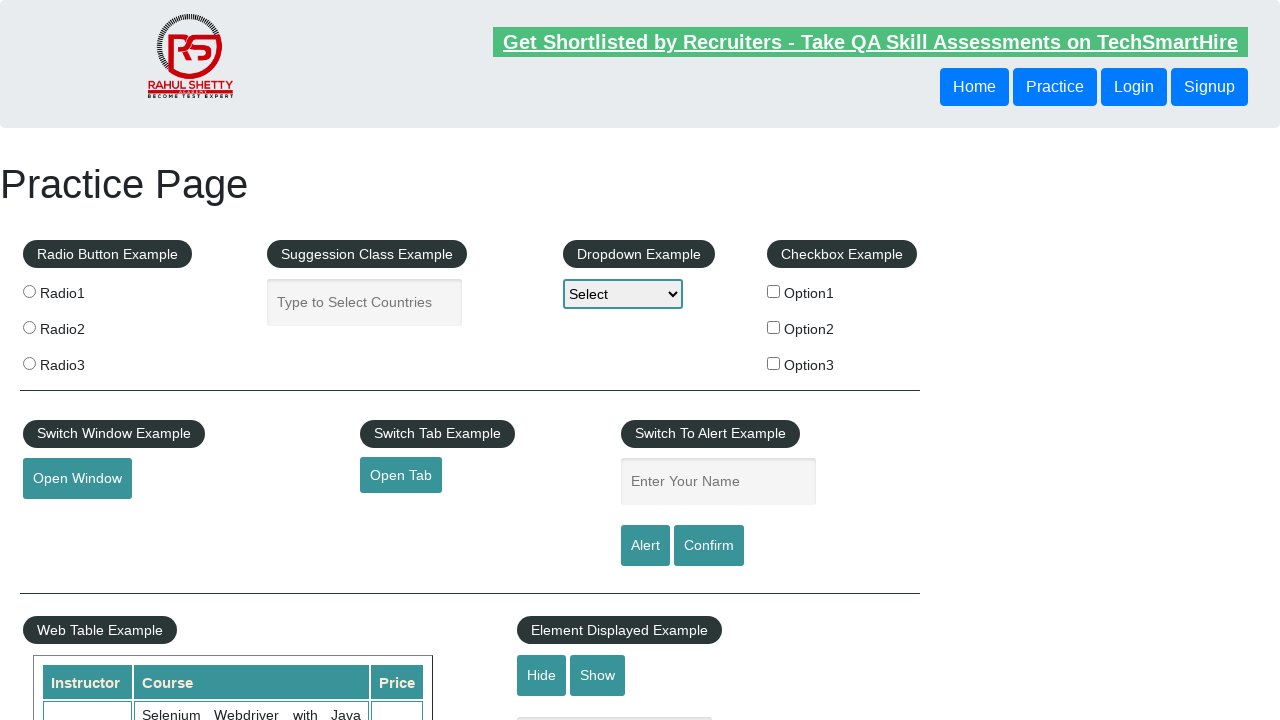

Retrieved text content from sibling link
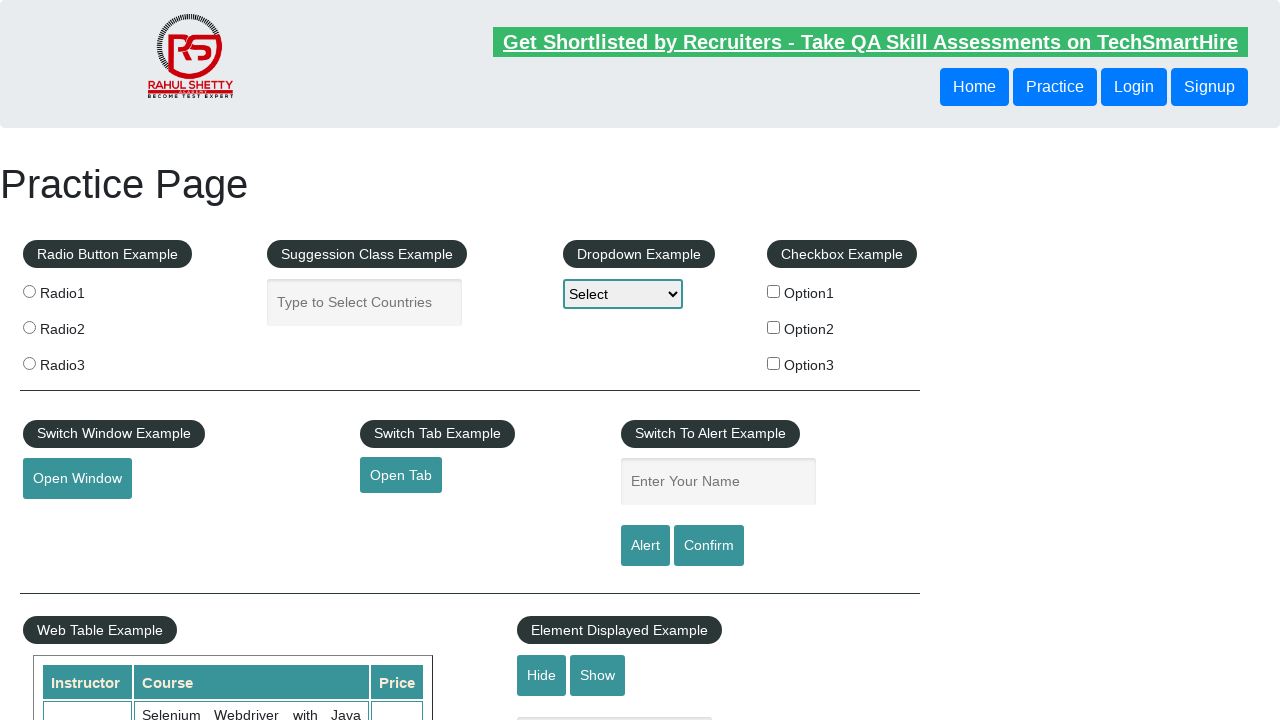

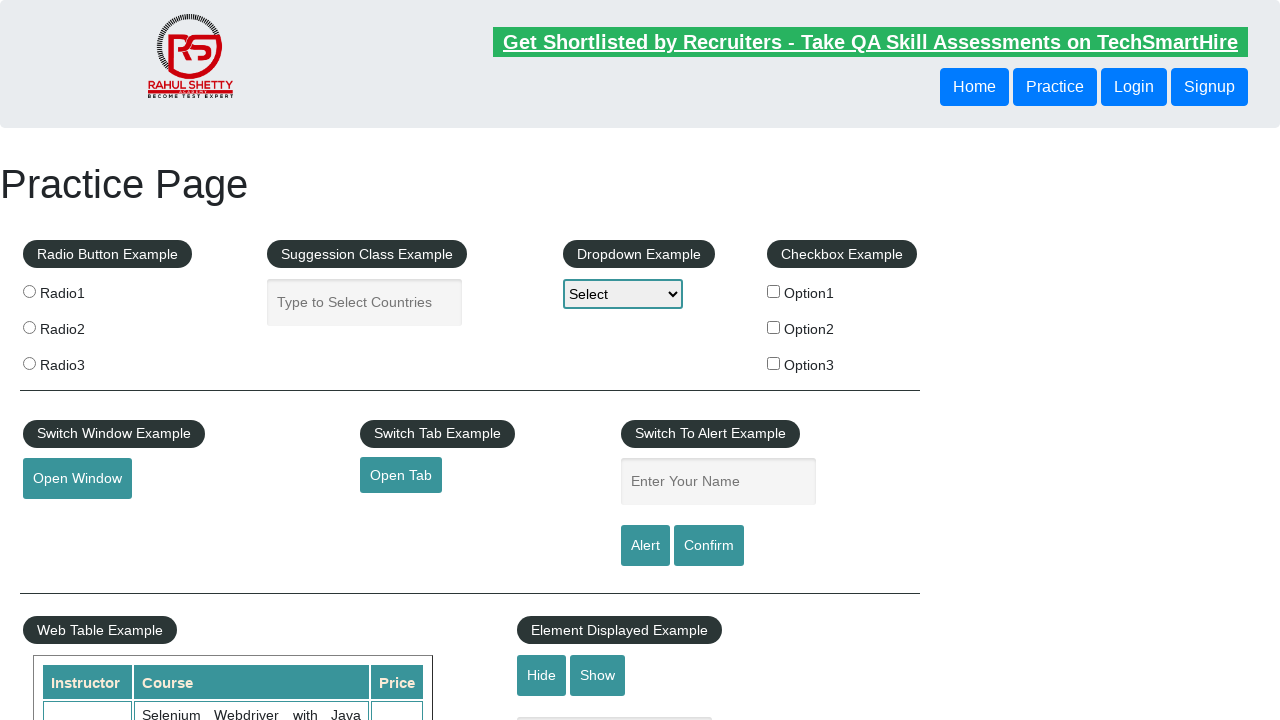